Tests forgot password with invalid username

Starting URL: https://opensource-demo.orangehrmlive.com/web/index.php/auth/login

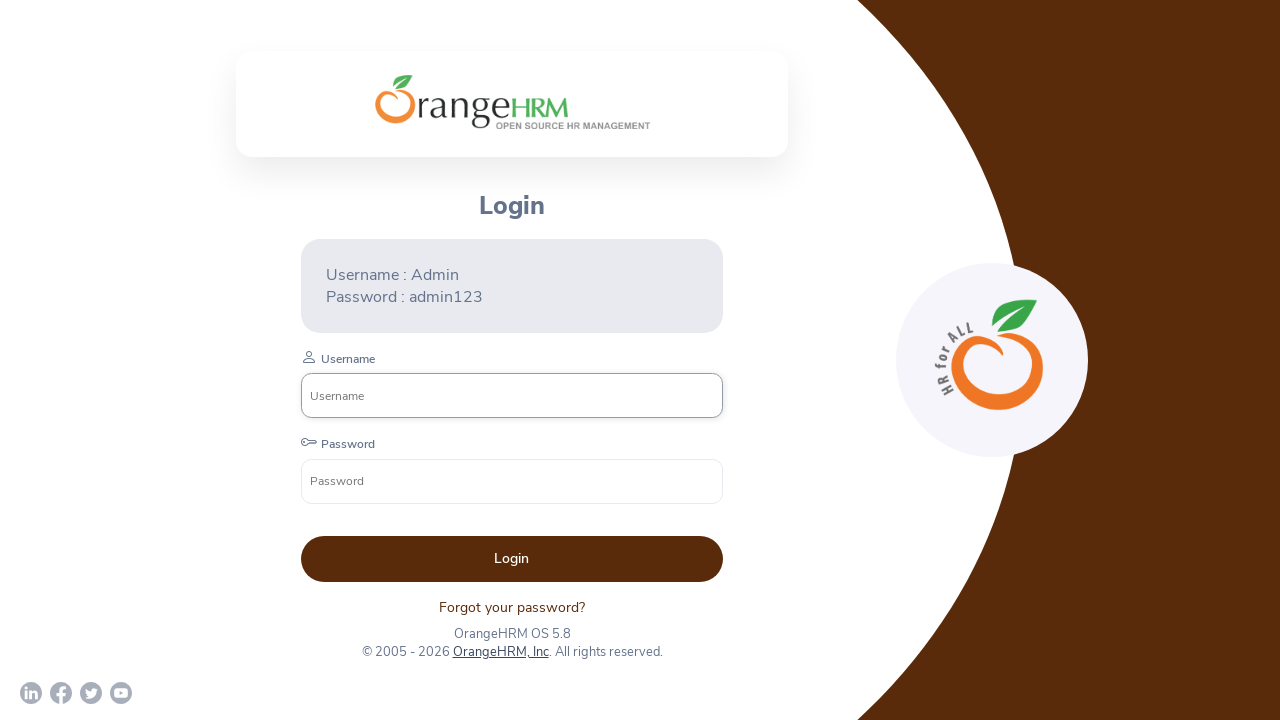

Clicked on forgot password link at (512, 607) on //*[@id="app"]/div[1]/div/div[1]/div/div[2]/div[2]/form/div[4]/p
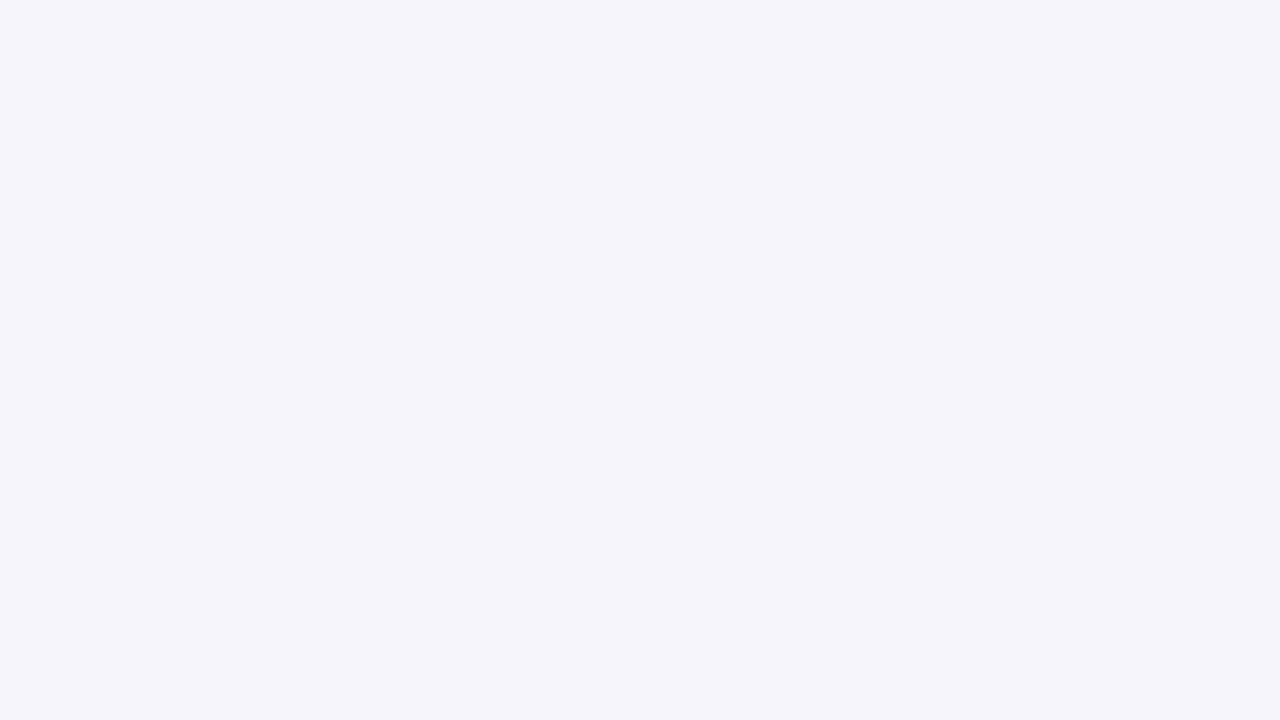

Filled username field with invalid username 'InvalidUser123' on input[name='username']
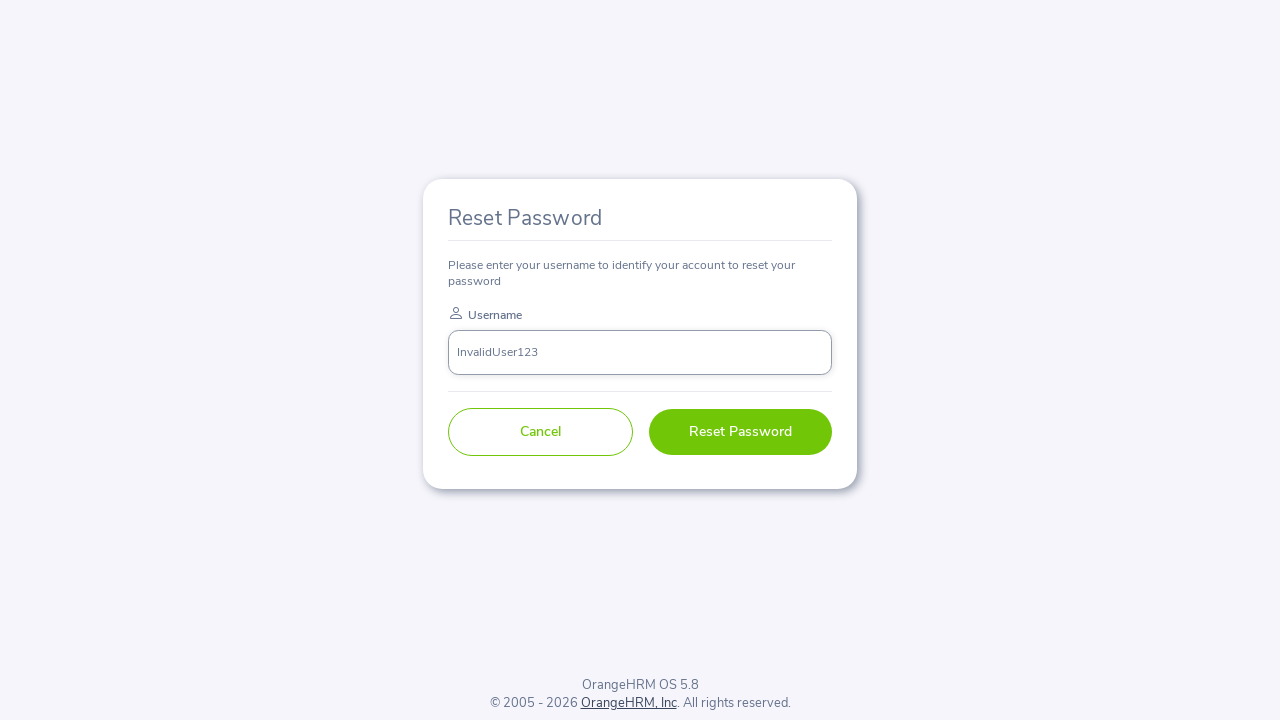

Clicked submit button to attempt password reset with invalid username at (740, 432) on //*[@id="app"]/div[1]/div[1]/div/form/div[2]/button[2]
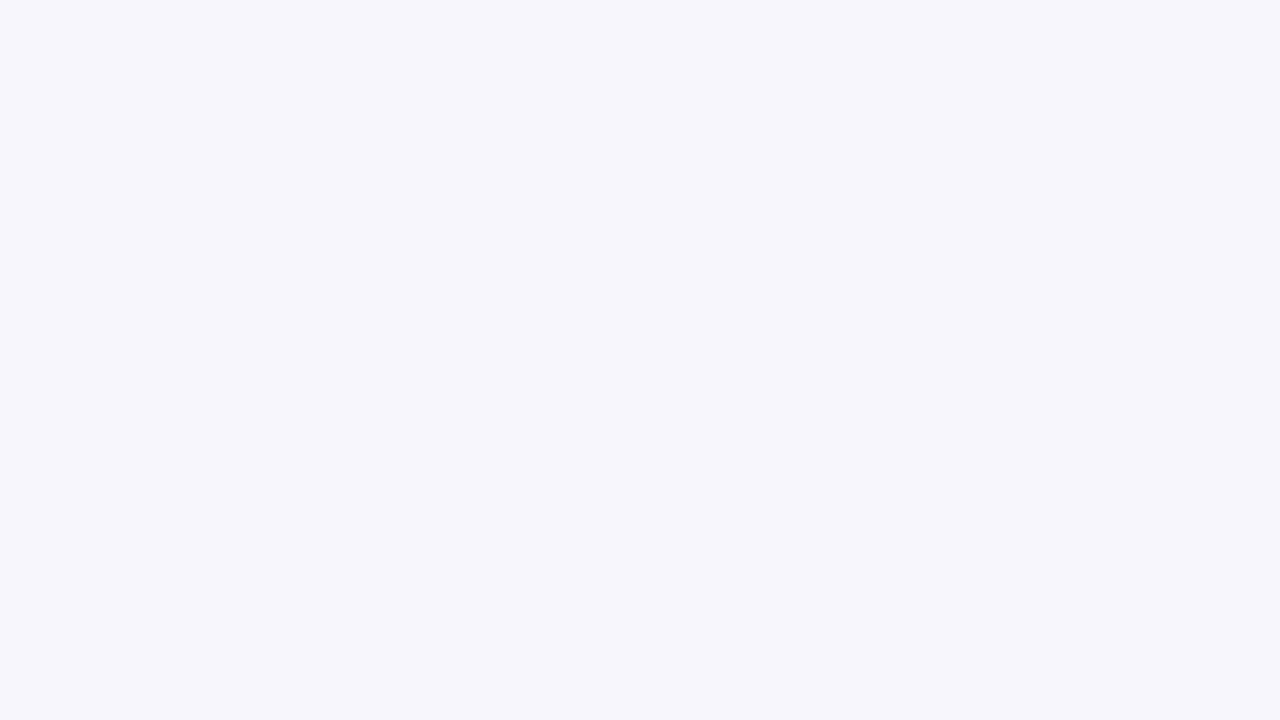

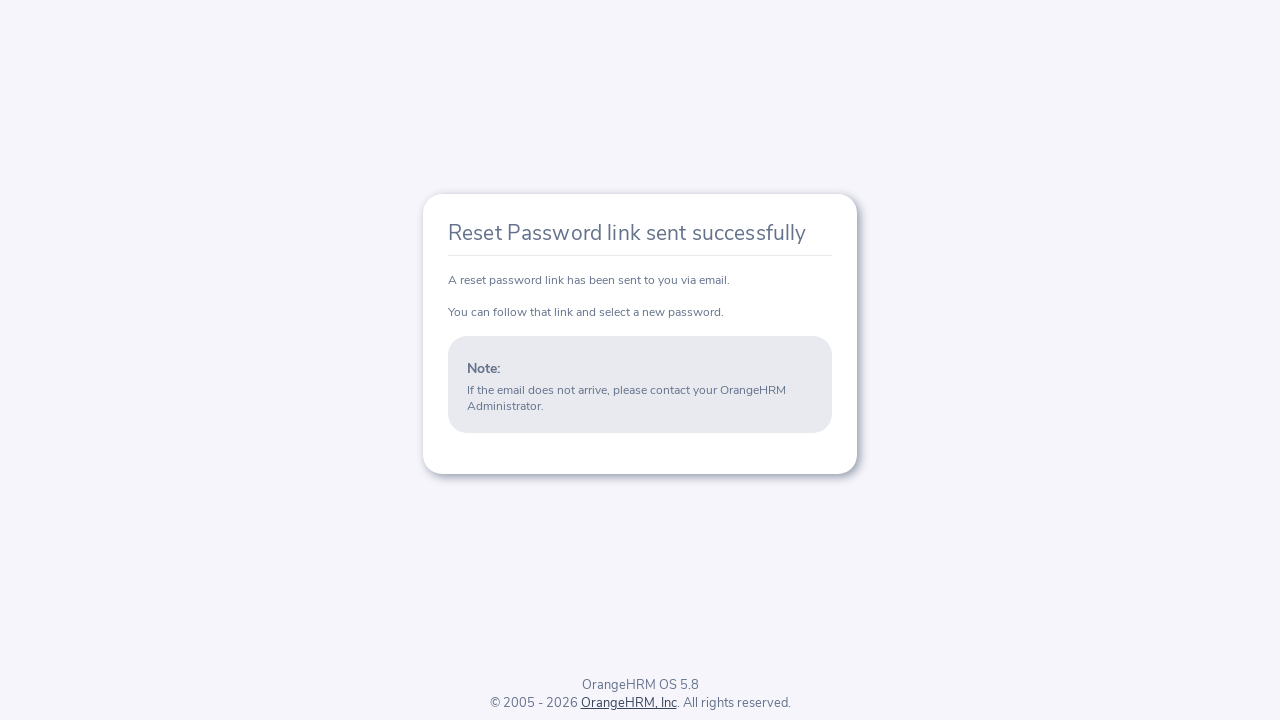